Tests registration form flow by entering email on index page, navigating to registration page, and filling out registration form fields including name, email, phone, and gender

Starting URL: http://demo.automationtesting.in/Index.html

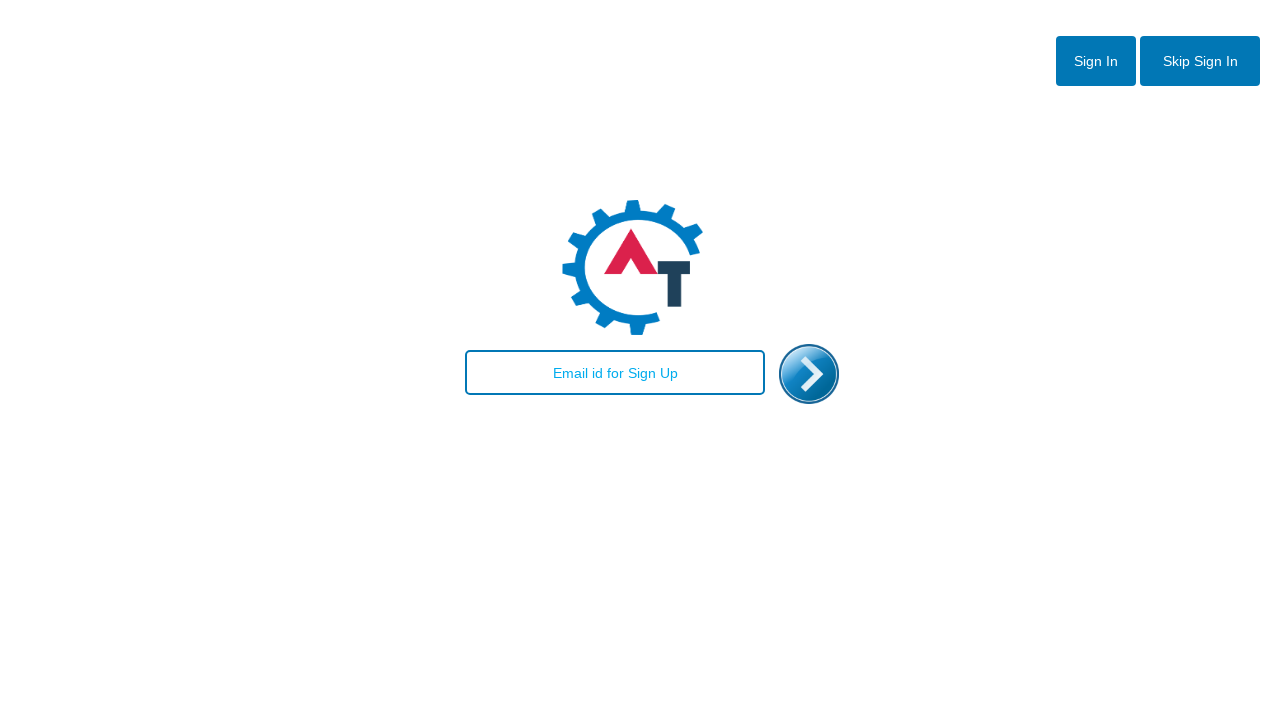

Filled email field with 'test123@example.com' on index page on #email
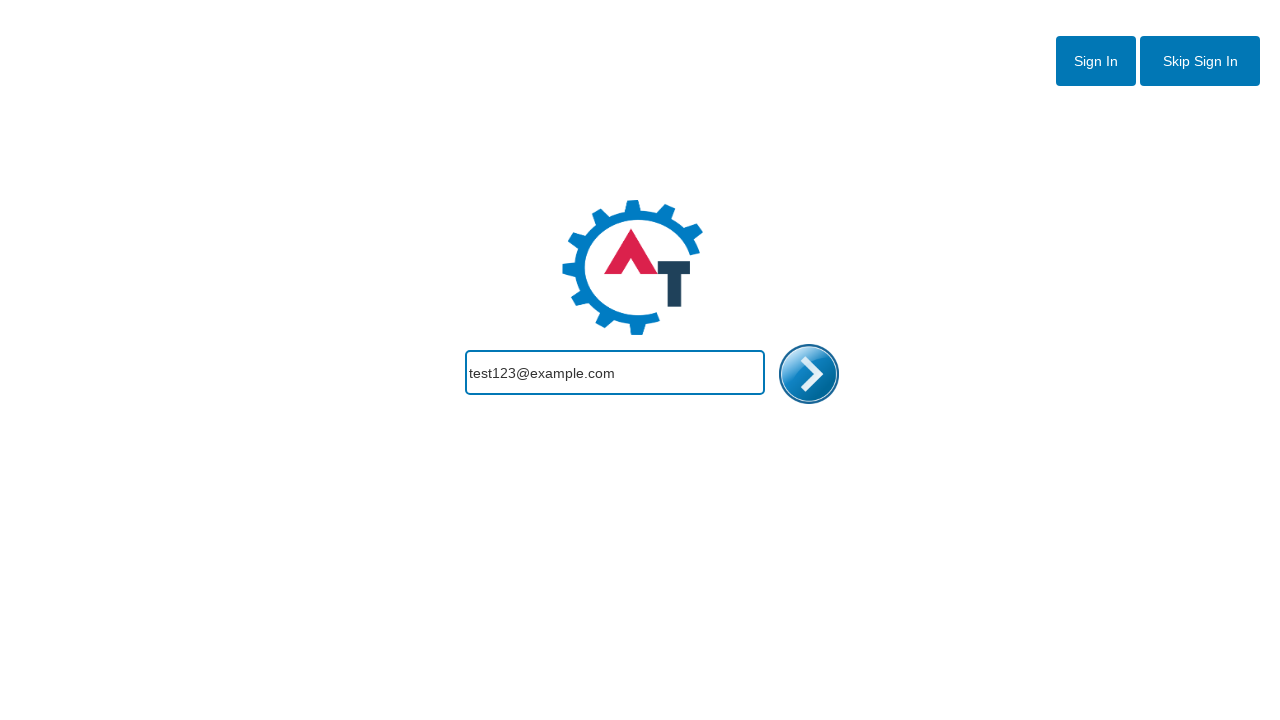

Clicked enter button to proceed to registration page at (809, 374) on #enterimg
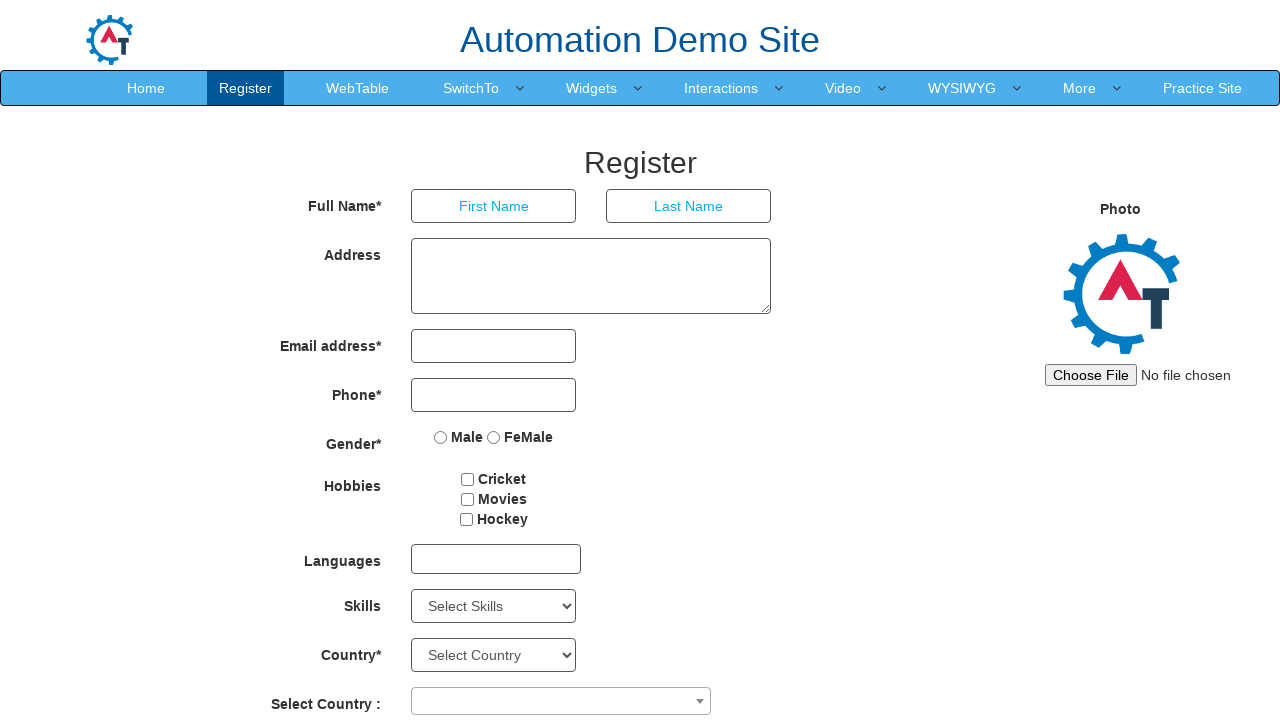

Registration page loaded successfully
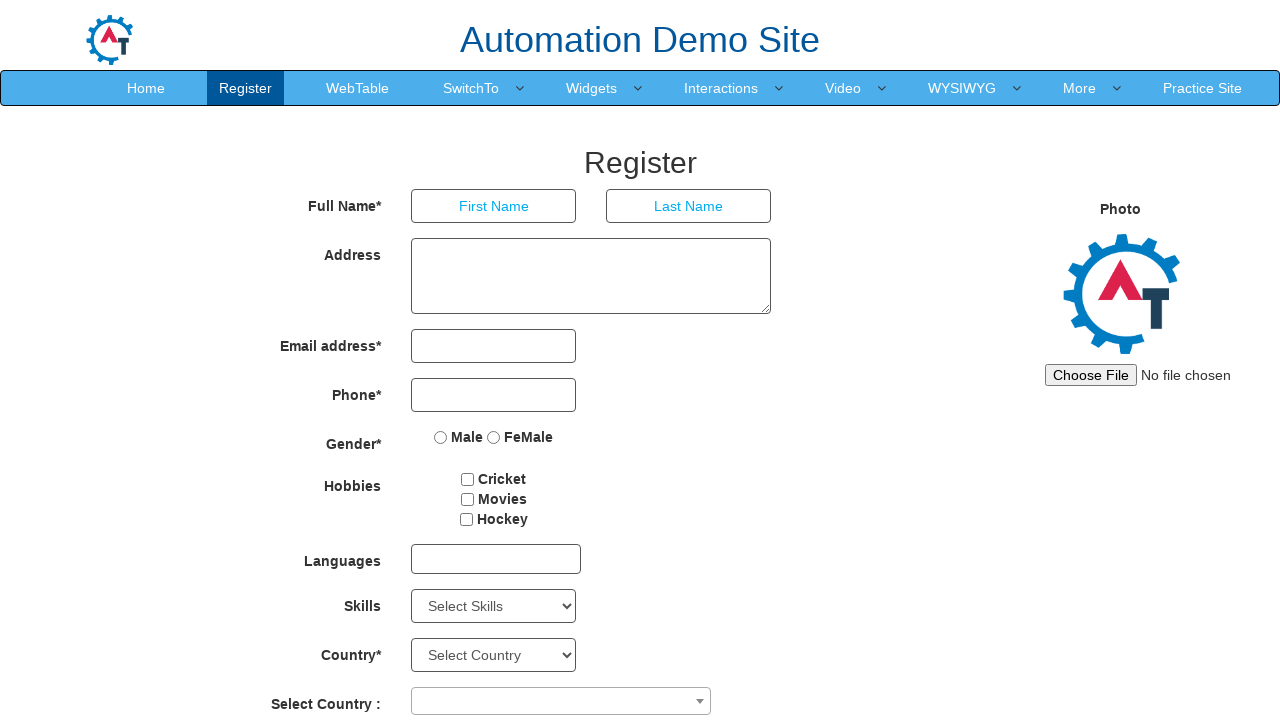

Filled first name field with 'John' on input[placeholder='First Name']
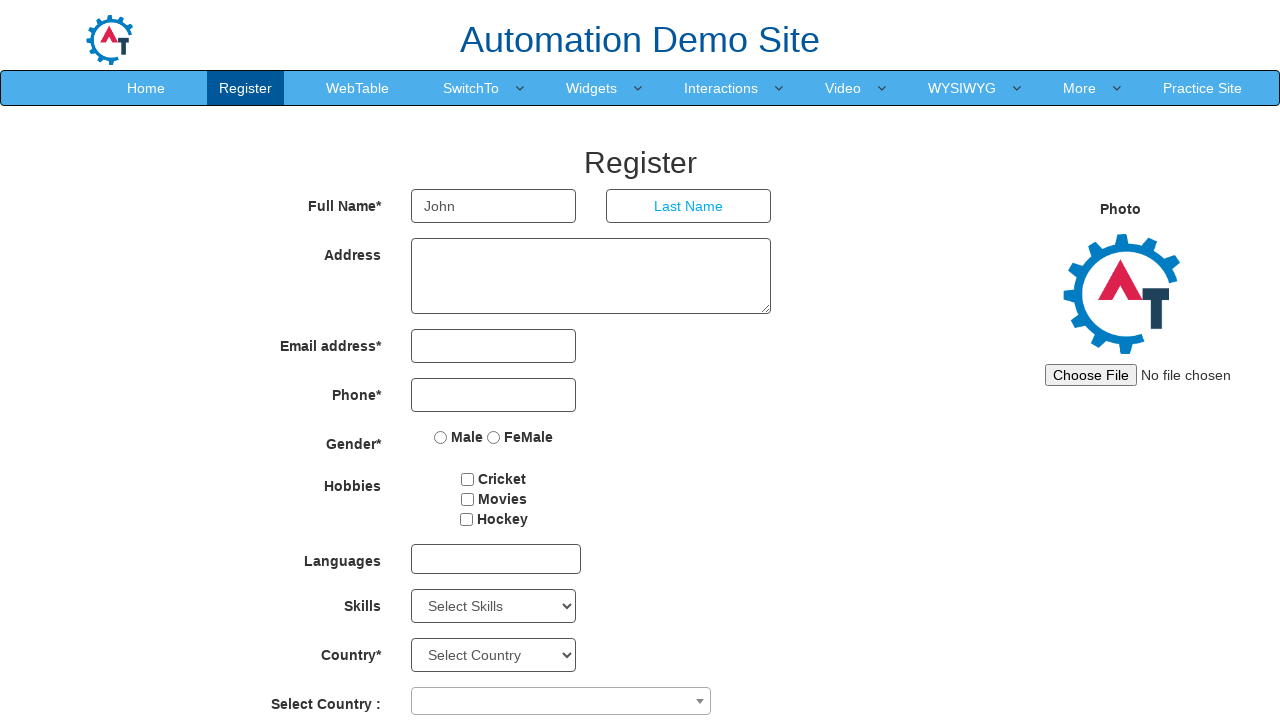

Filled last name field with 'Smith' on input[placeholder='Last Name']
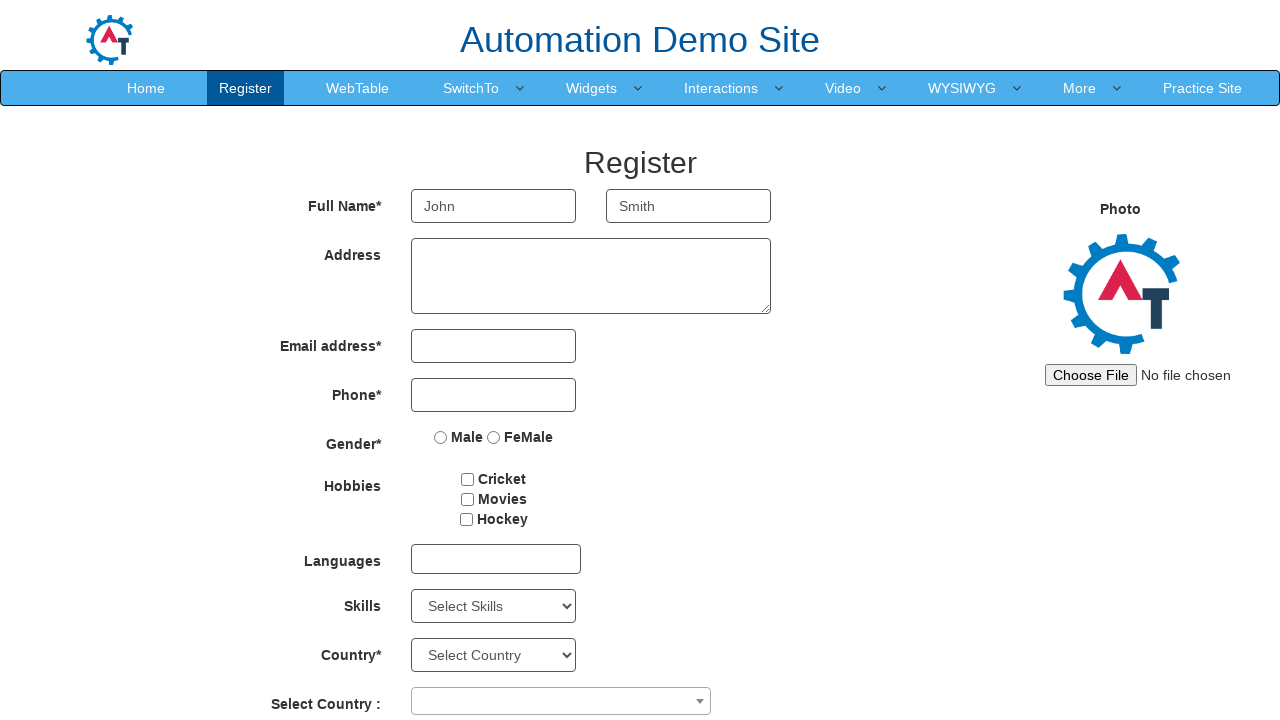

Filled email address field with 'test123@example.com' on input[type='email']
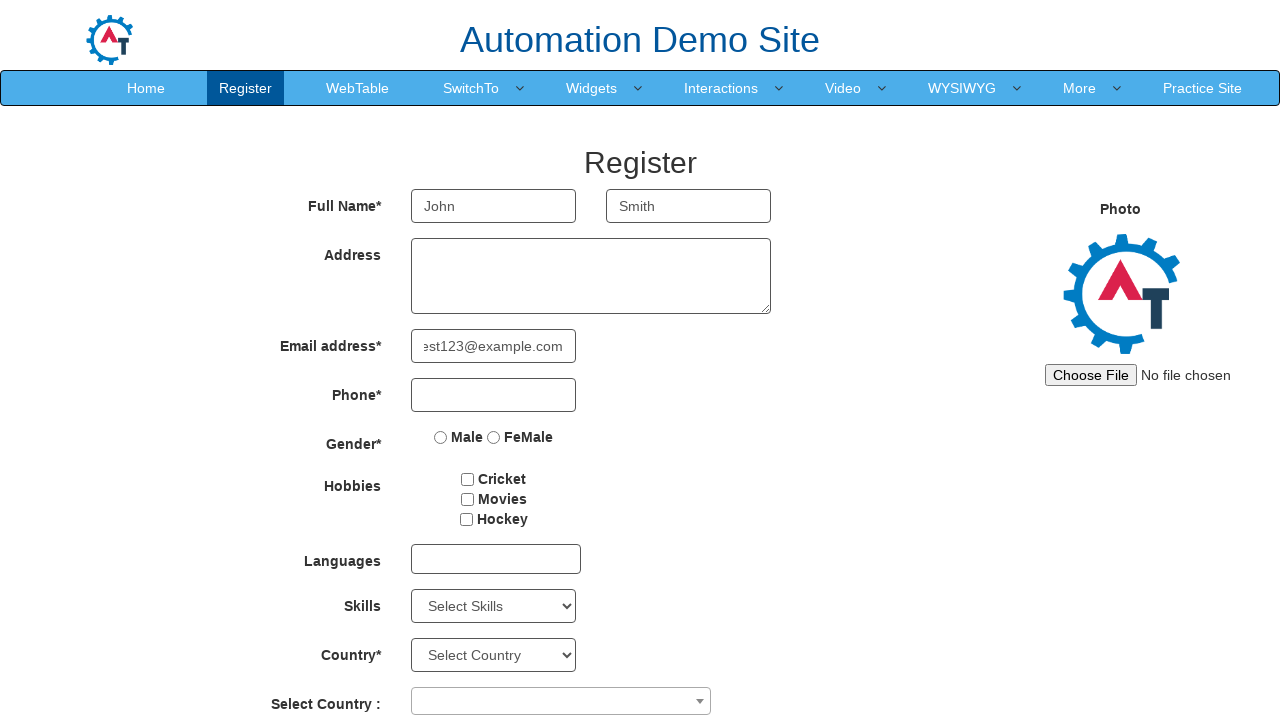

Filled phone number field with '9876543210' on input[type='tel']
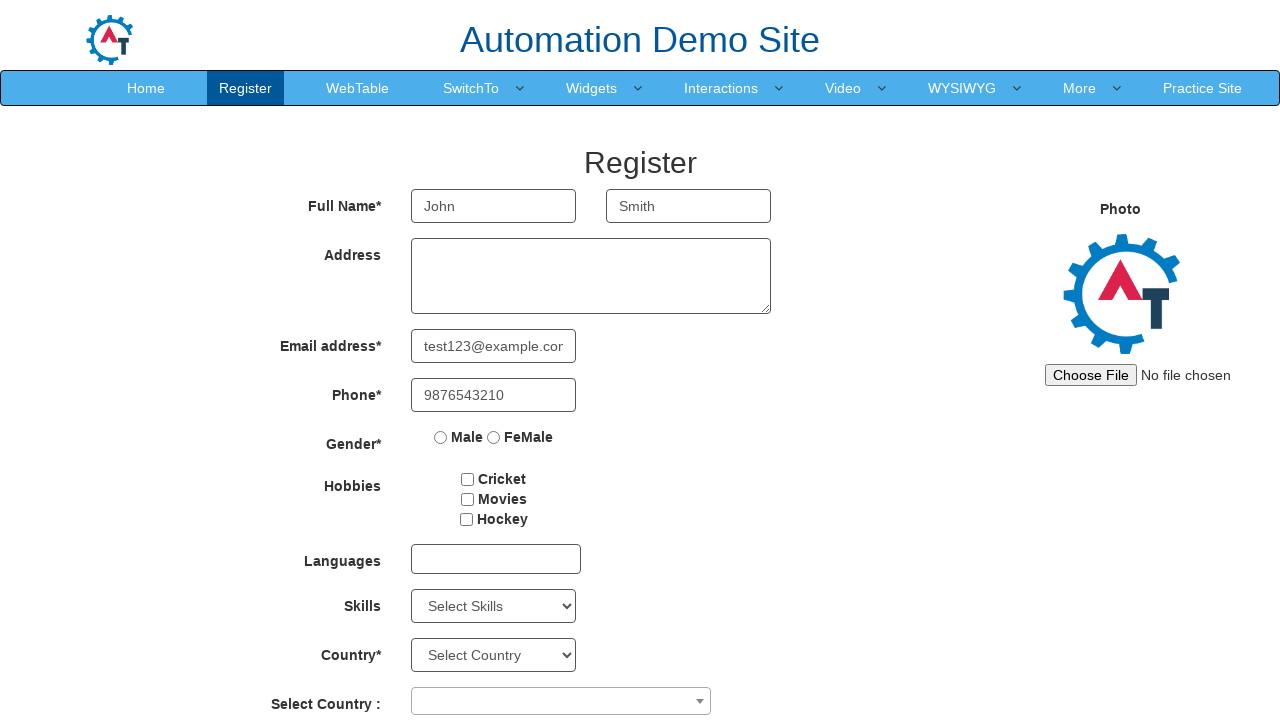

Selected 'Male' gender radio button at (441, 437) on input[value='Male']
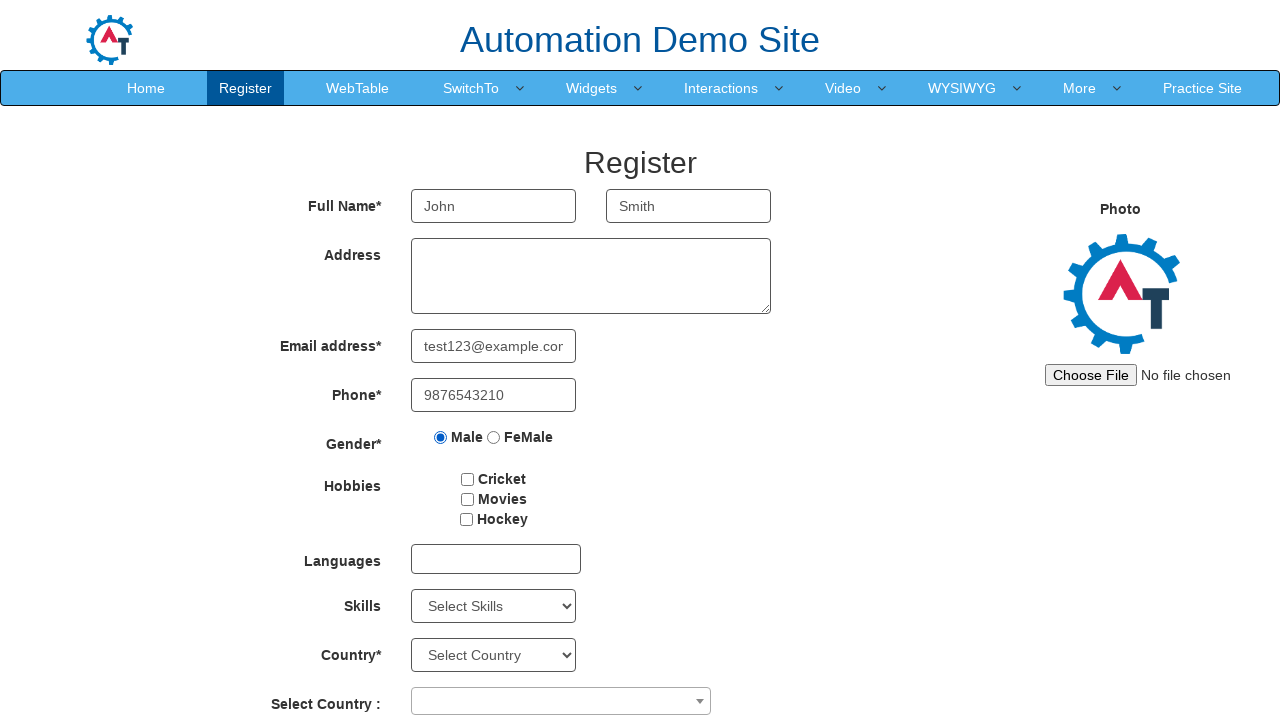

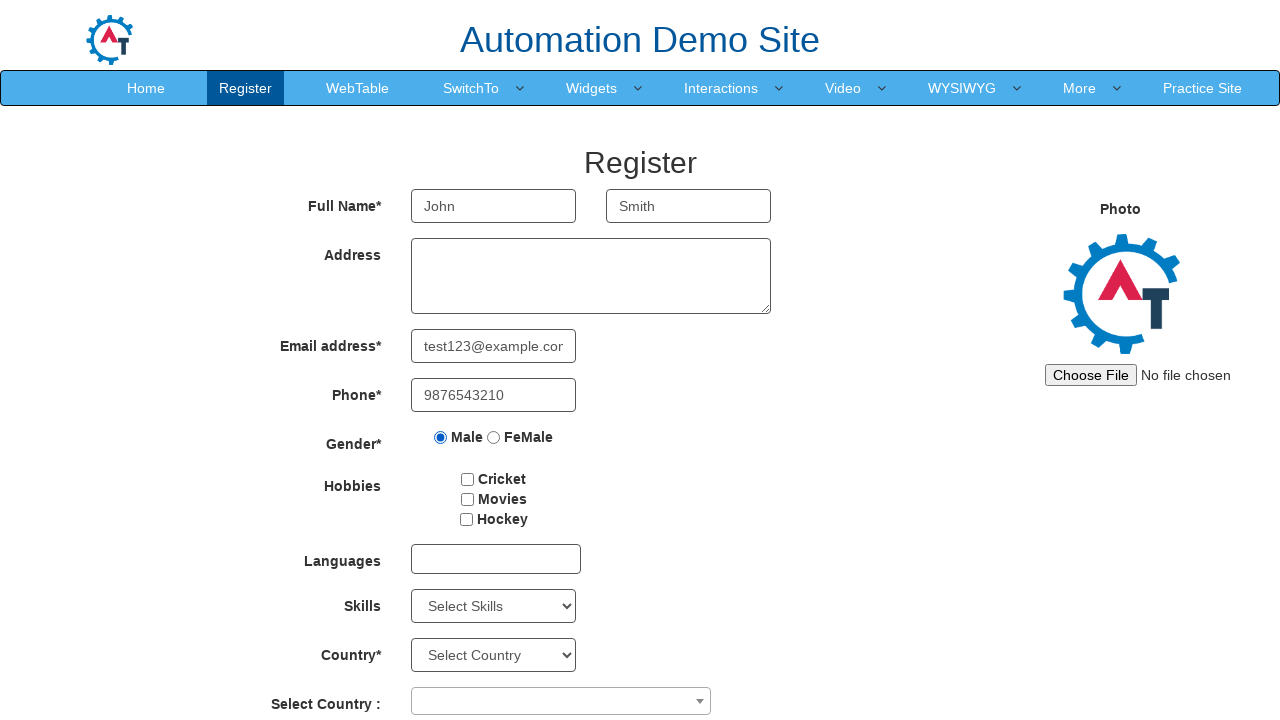